Tests adding products to cart by searching for items containing "Cucumber" in their name and clicking the ADD TO CART button for each matching product on a grocery shopping practice site.

Starting URL: https://rahulshettyacademy.com/seleniumPractise/#/

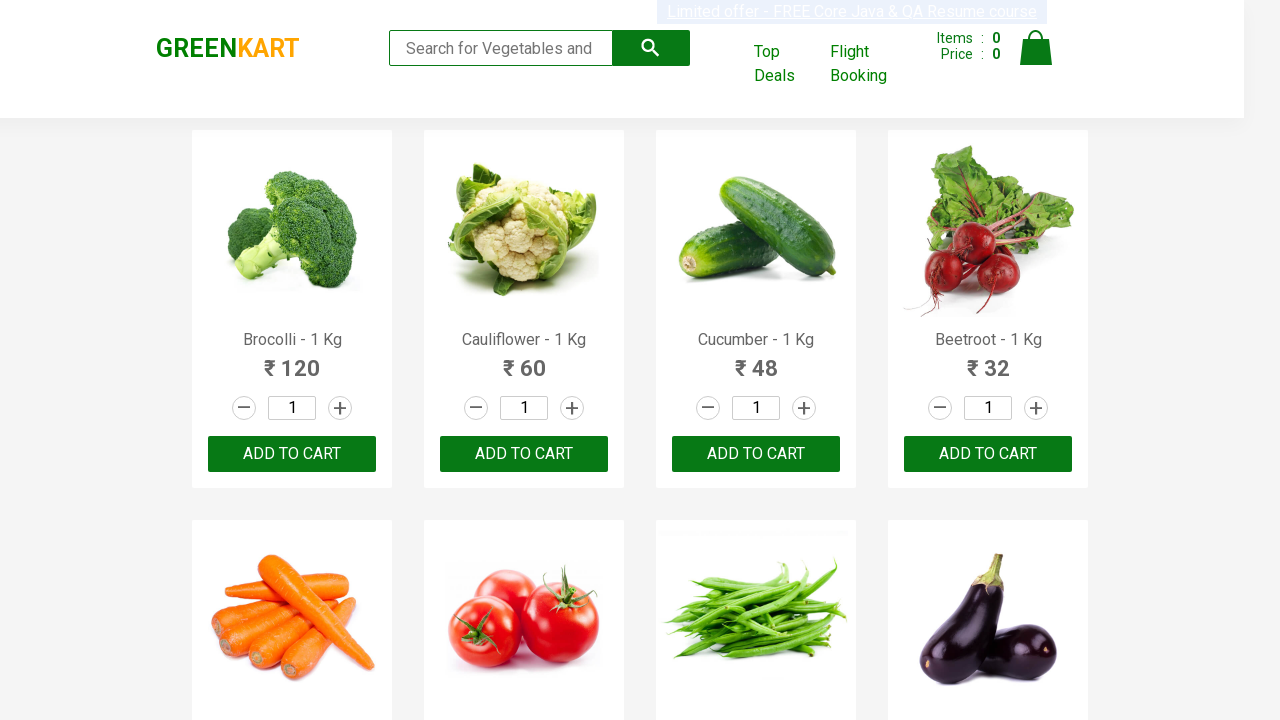

Waited for product names to load on grocery shopping site
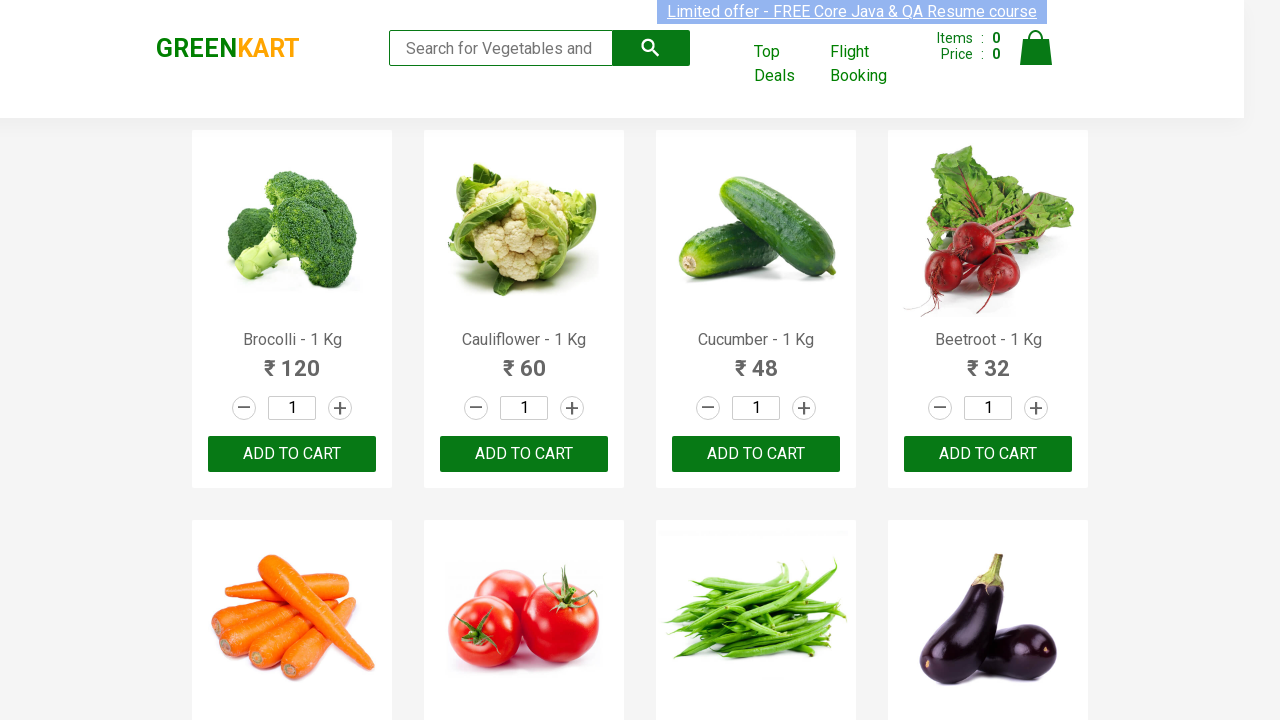

Retrieved all product name elements from the page
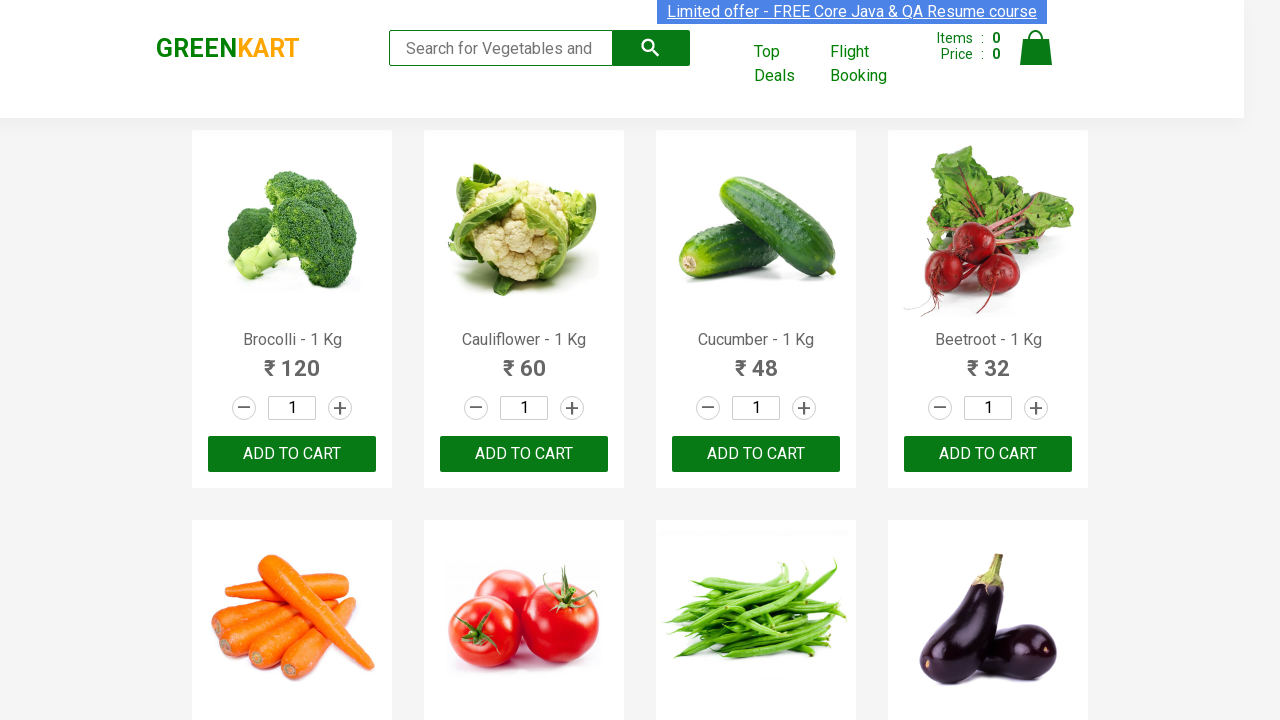

Retrieved all ADD TO CART buttons from the page
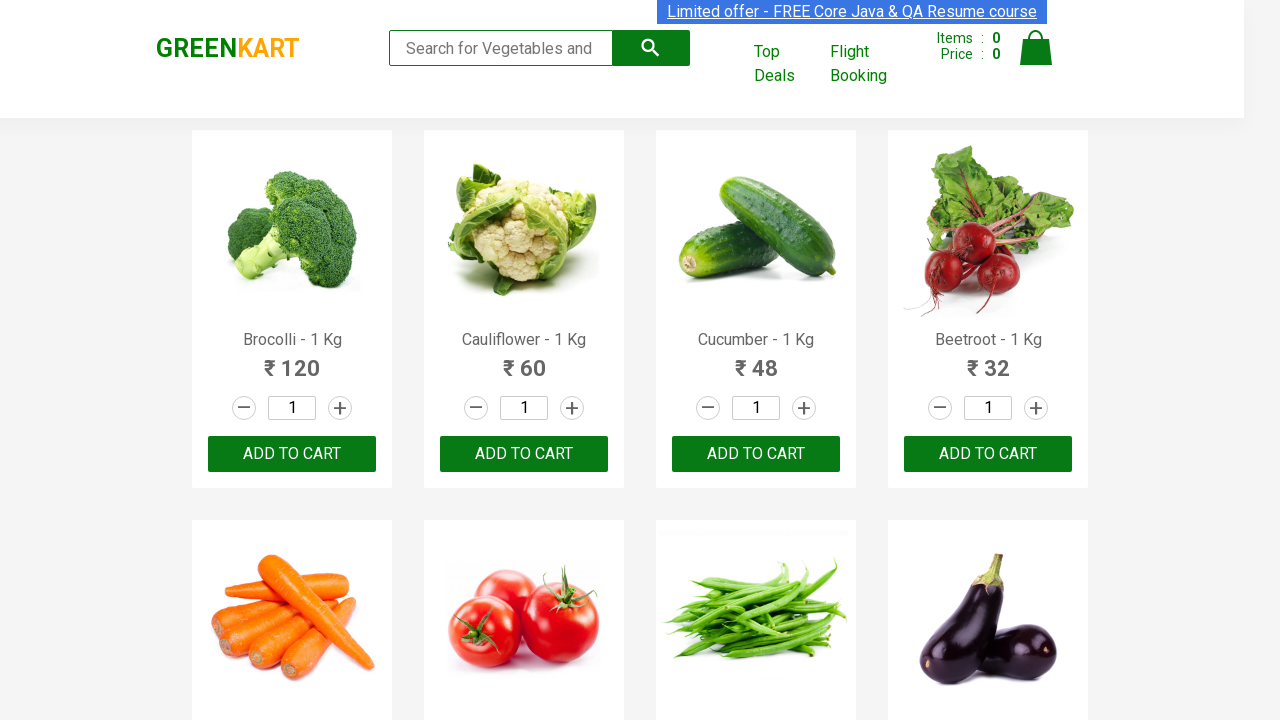

Retrieved product text: 'Brocolli - 1 Kg'
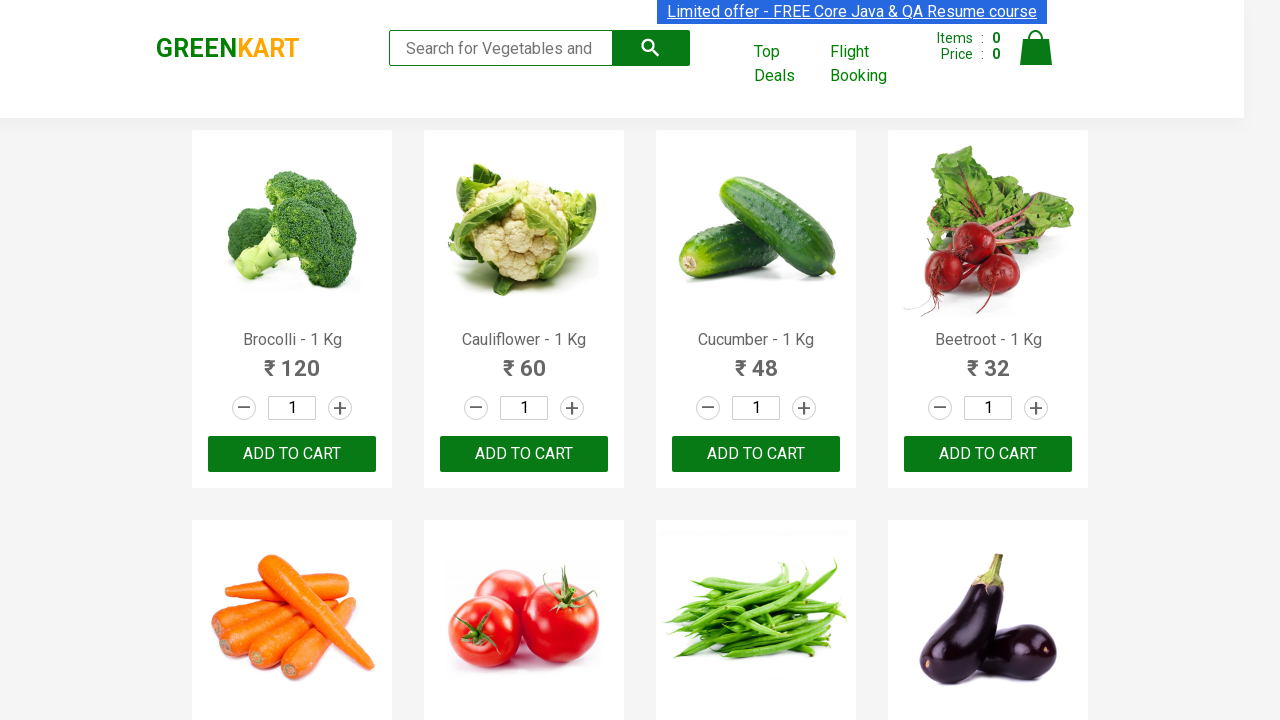

Retrieved product text: 'Cauliflower - 1 Kg'
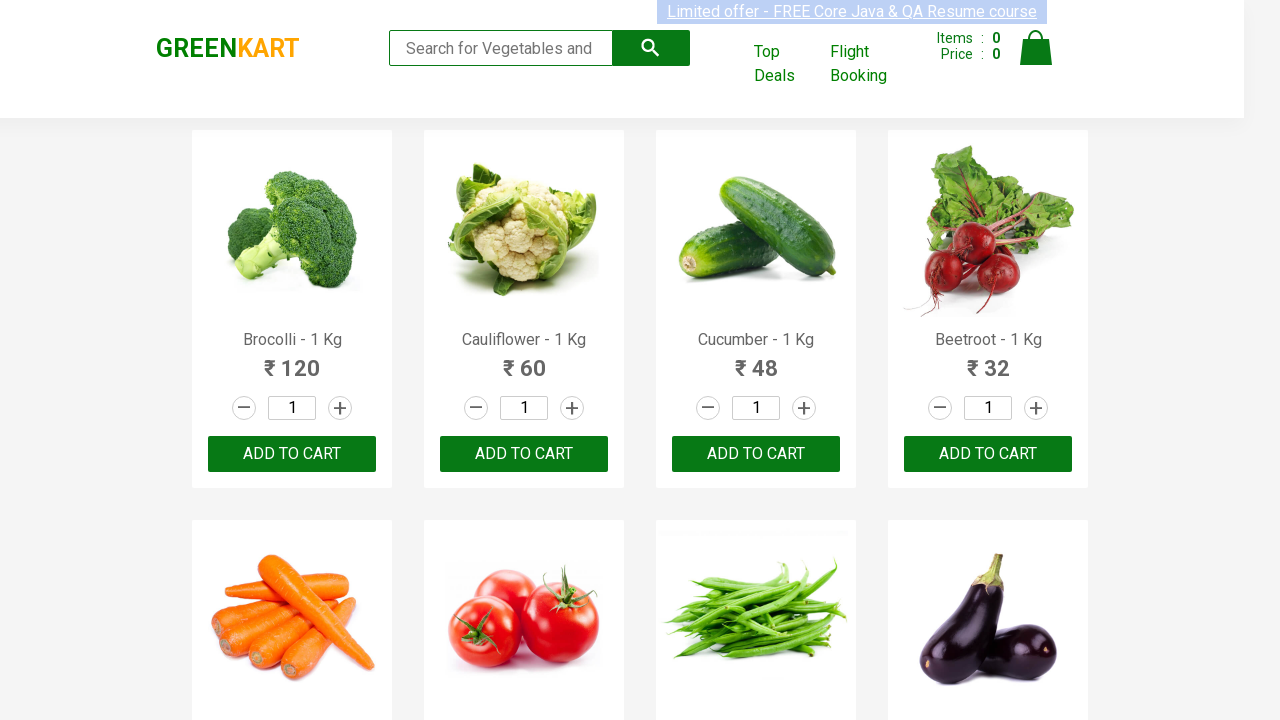

Retrieved product text: 'Cucumber - 1 Kg'
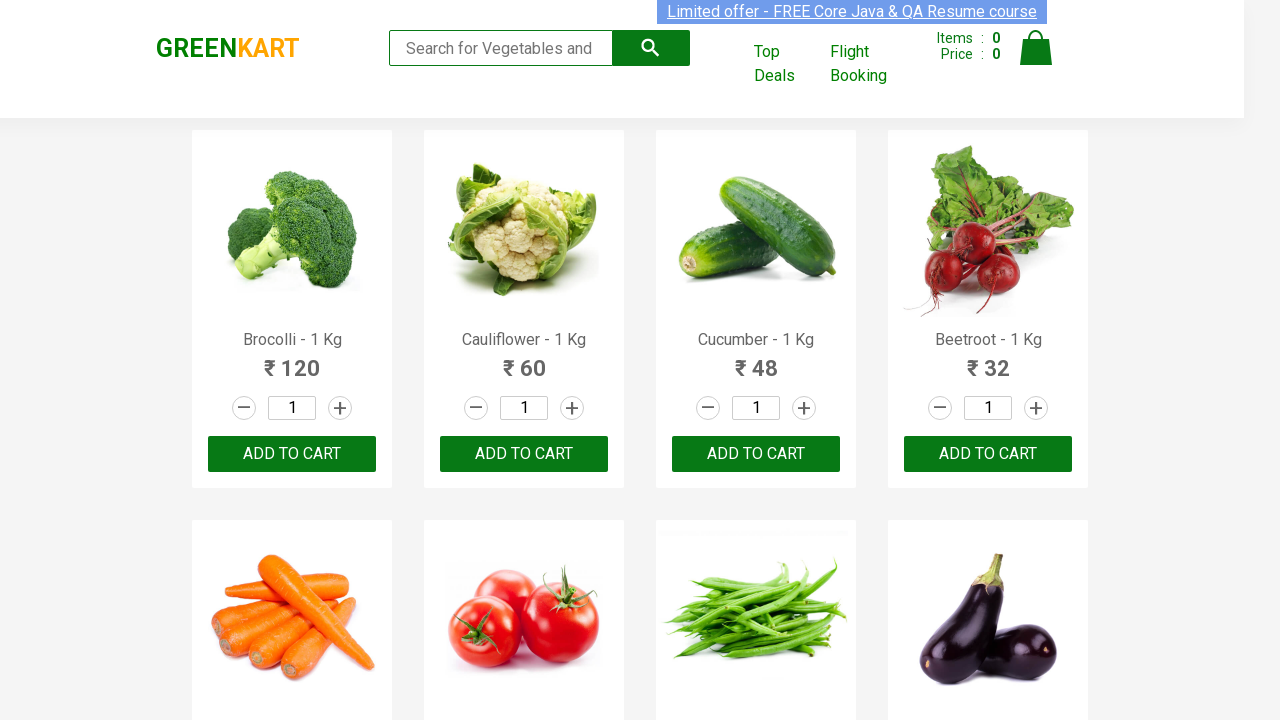

Clicked ADD TO CART button for product containing 'Cucumber': 'Cucumber - 1 Kg' at (756, 454) on xpath=//button[text()='ADD TO CART'] >> nth=2
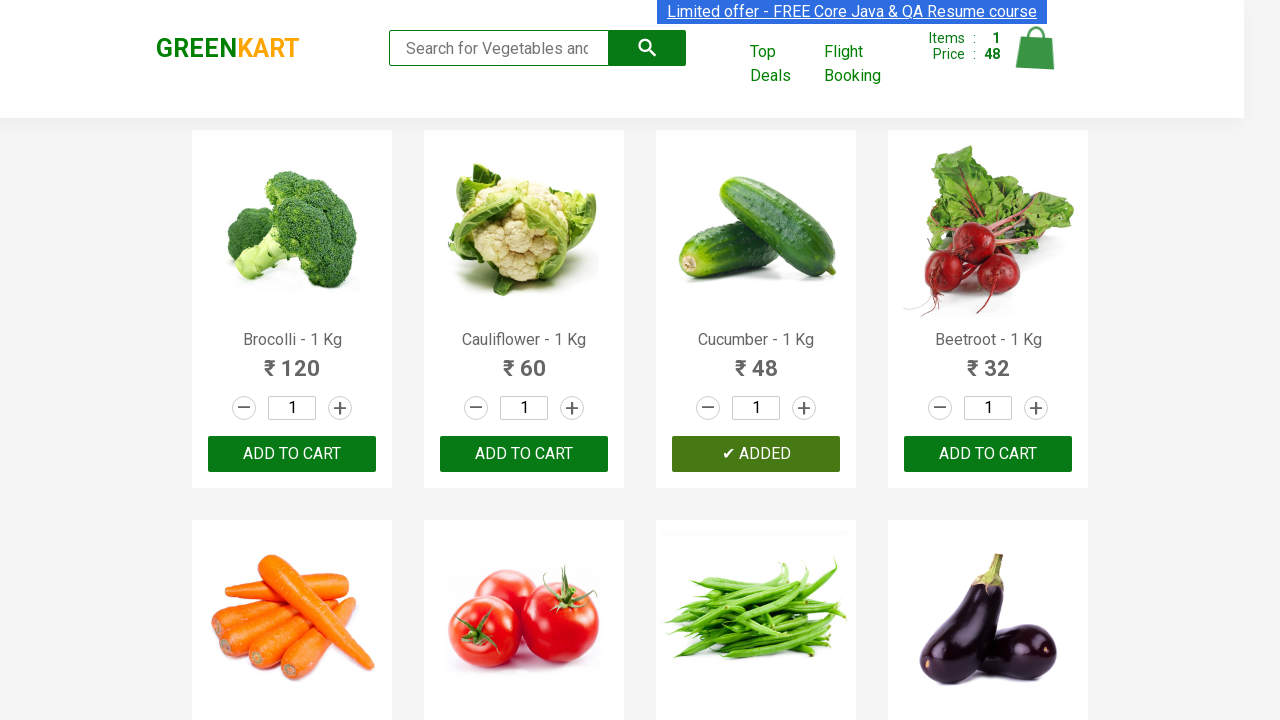

Waited 500ms for cart to update after adding Cucumber product
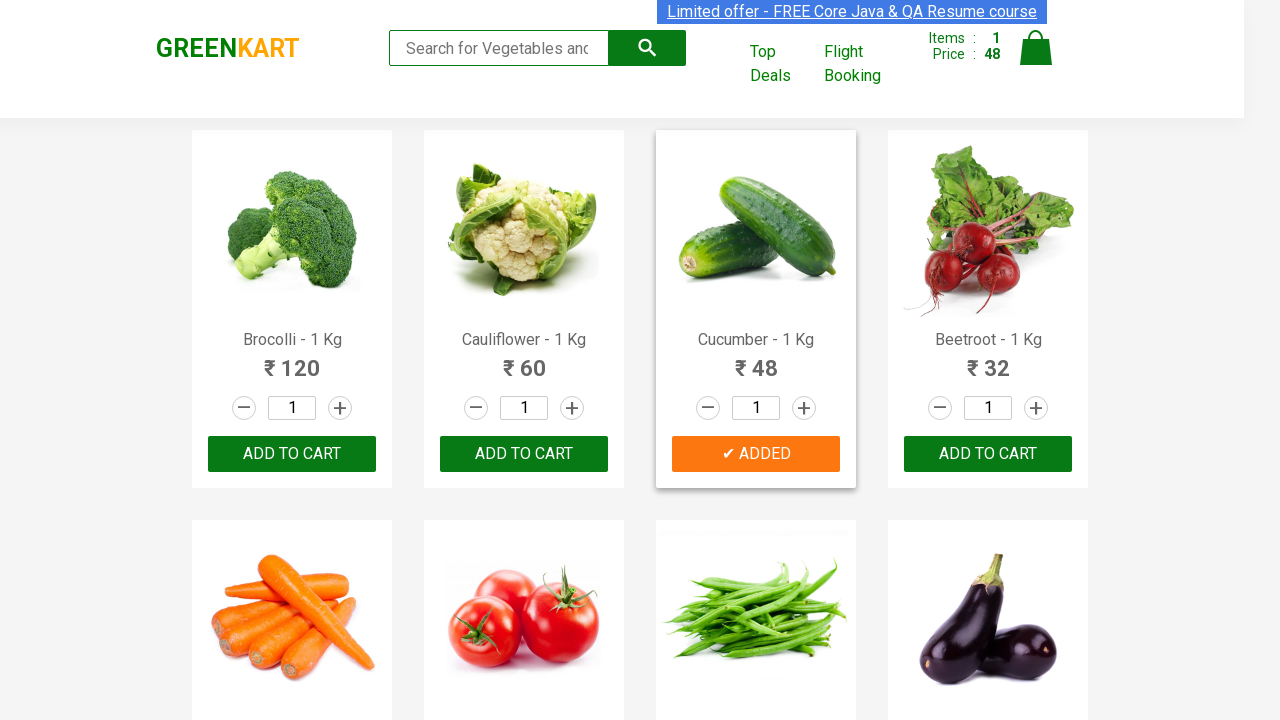

Retrieved product text: 'Beetroot - 1 Kg'
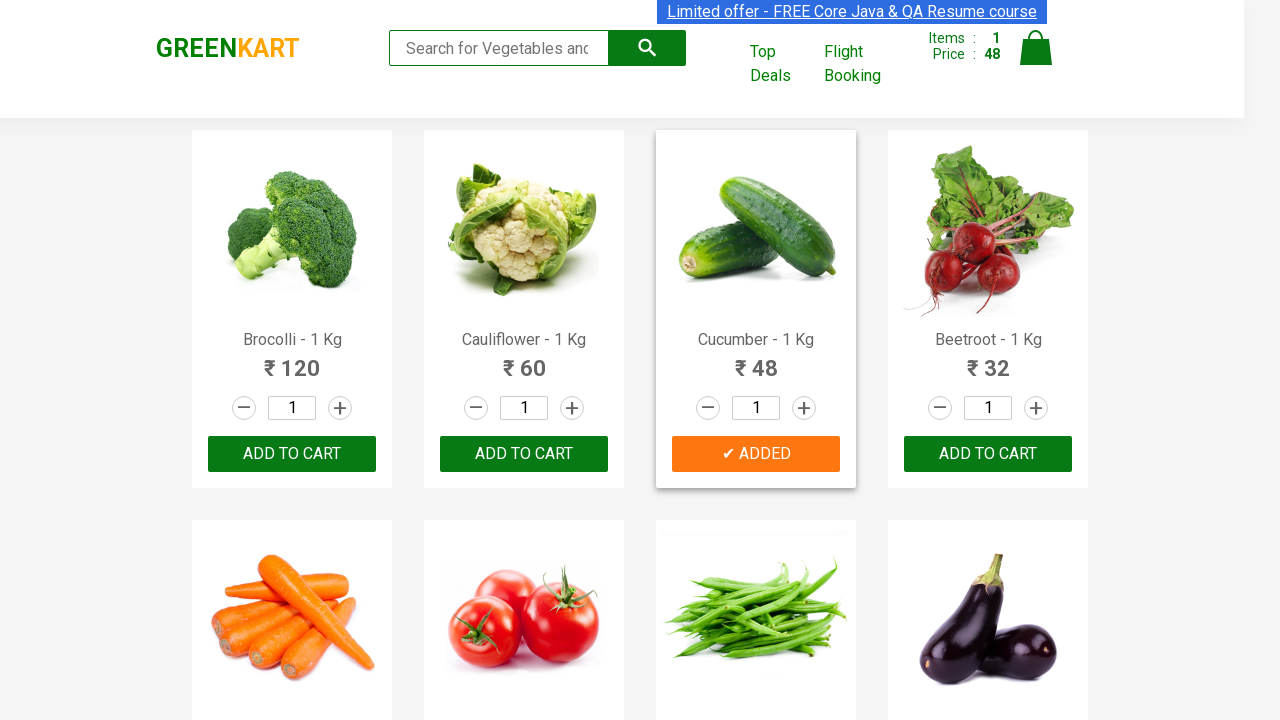

Retrieved product text: 'Carrot - 1 Kg'
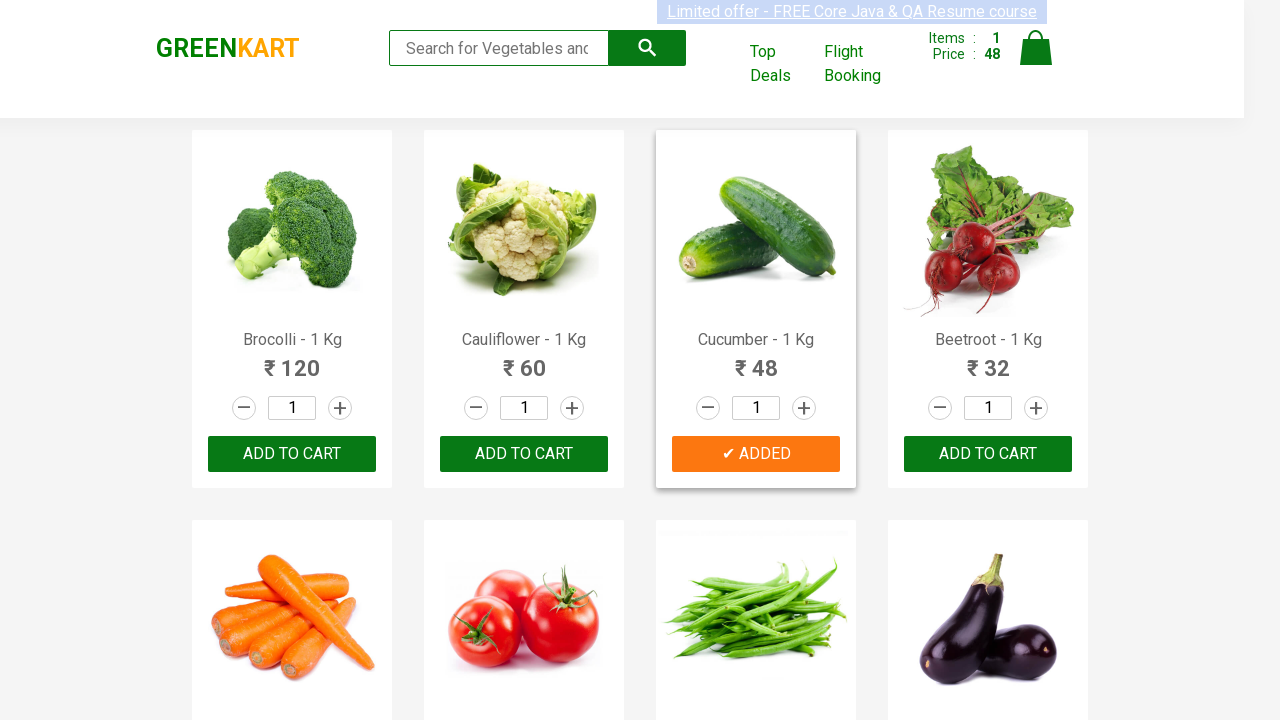

Retrieved product text: 'Tomato - 1 Kg'
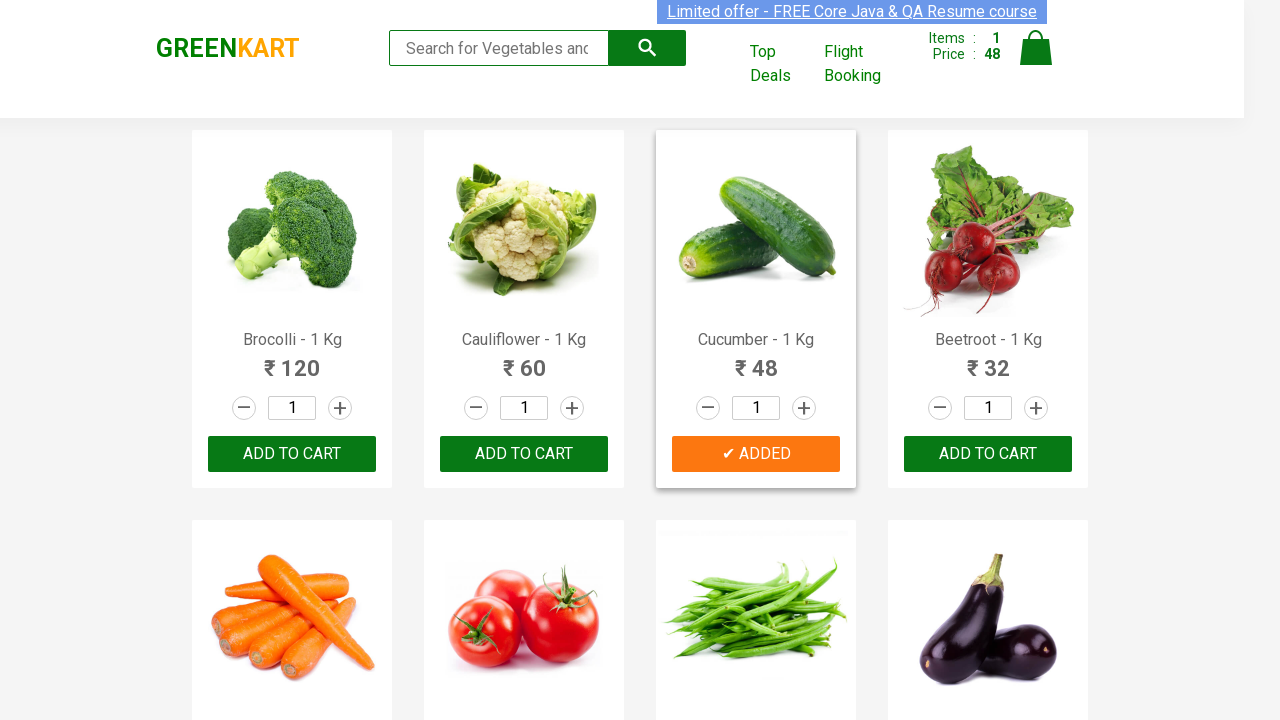

Retrieved product text: 'Beans - 1 Kg'
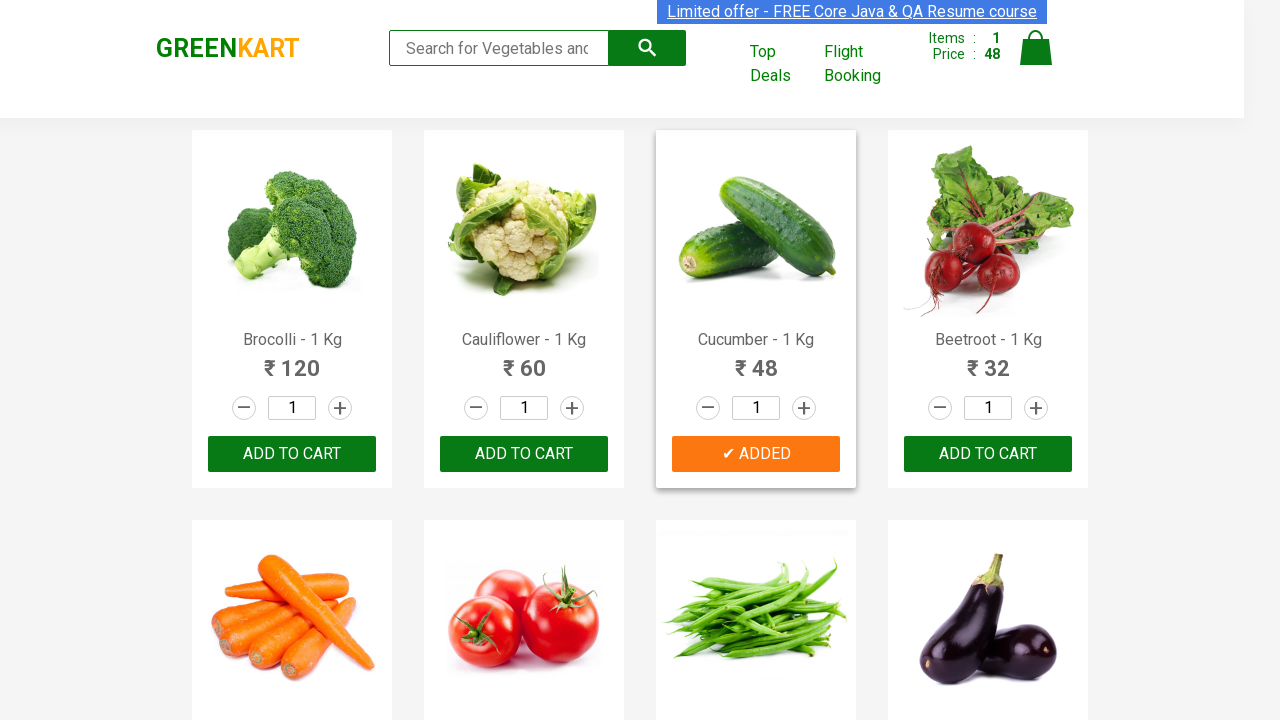

Retrieved product text: 'Brinjal - 1 Kg'
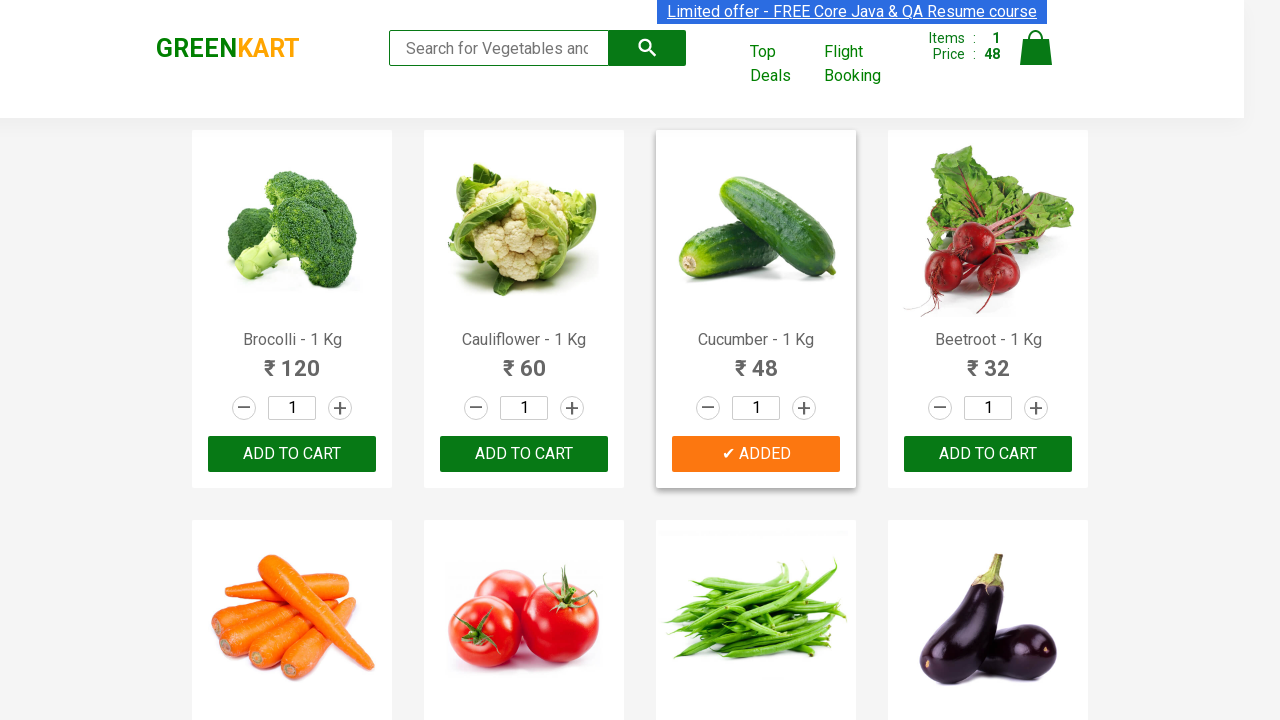

Retrieved product text: 'Capsicum'
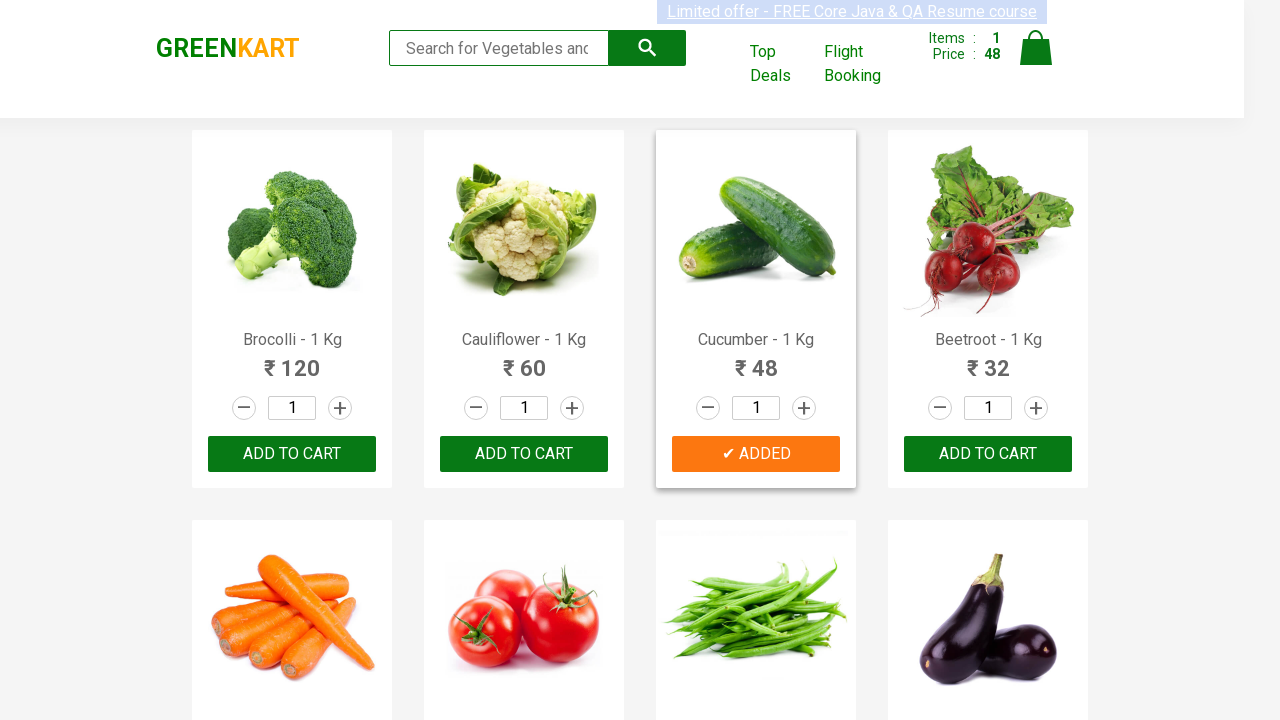

Retrieved product text: 'Mushroom - 1 Kg'
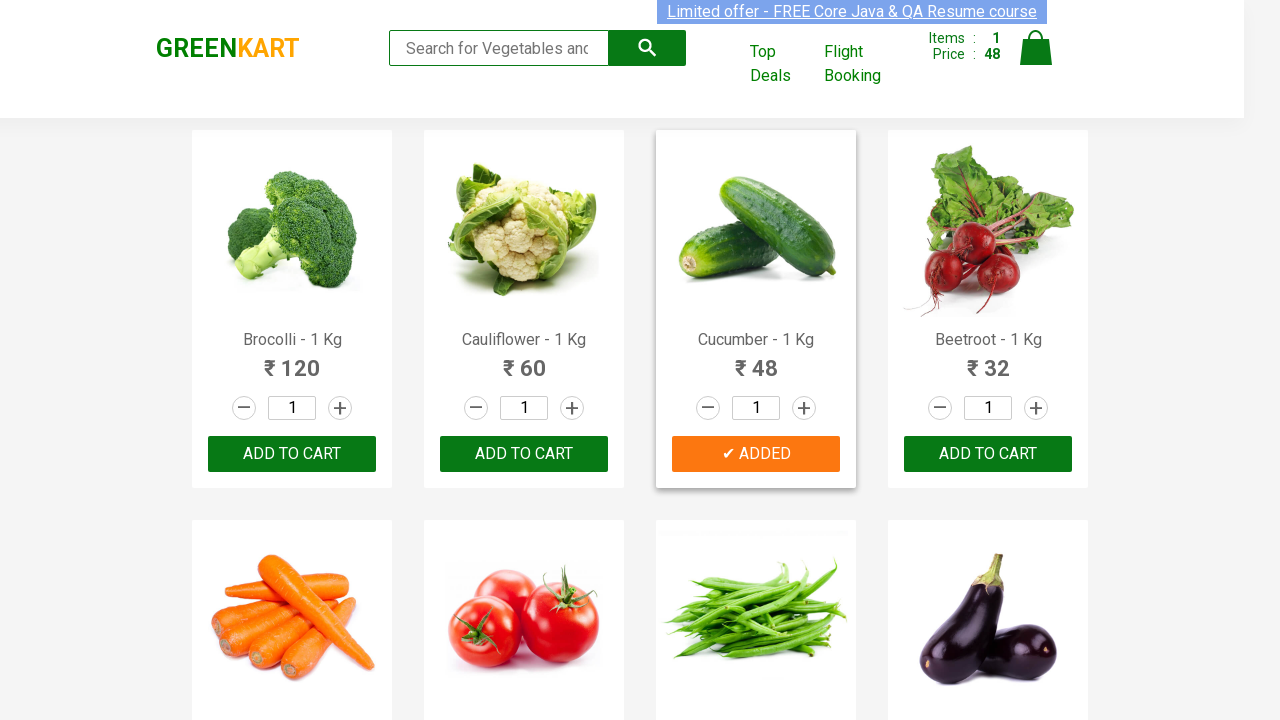

Retrieved product text: 'Potato - 1 Kg'
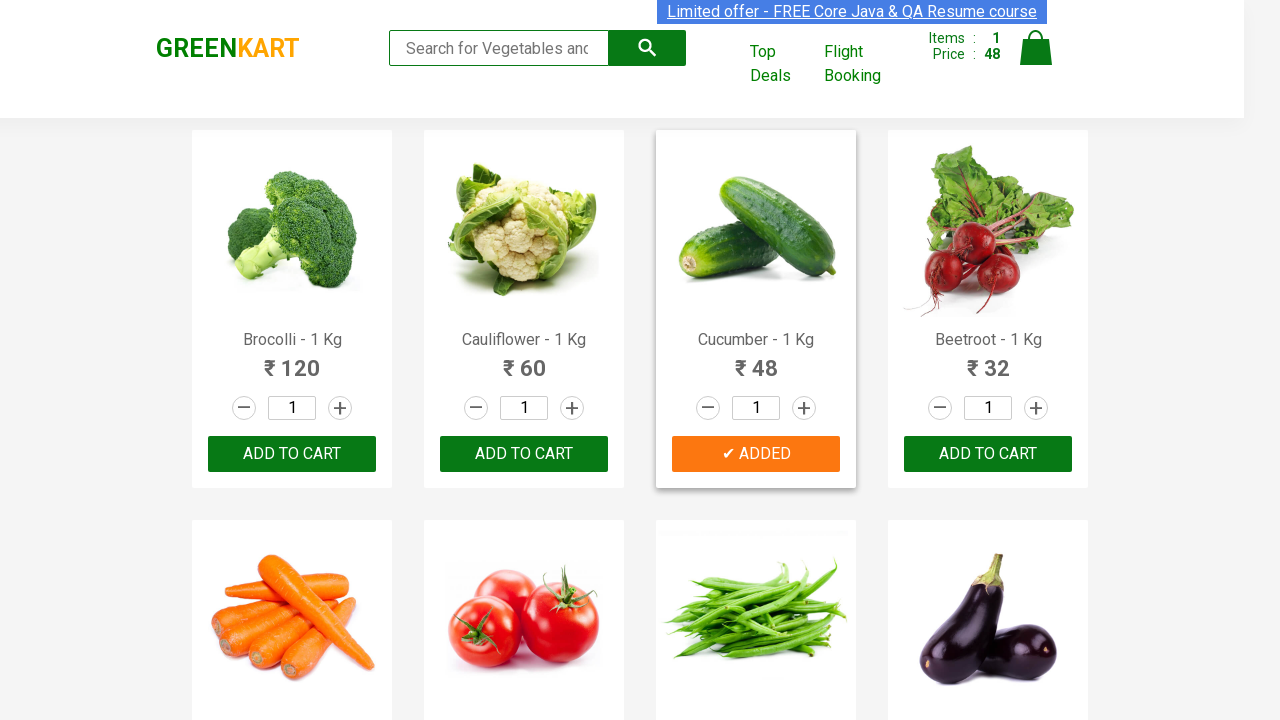

Retrieved product text: 'Pumpkin - 1 Kg'
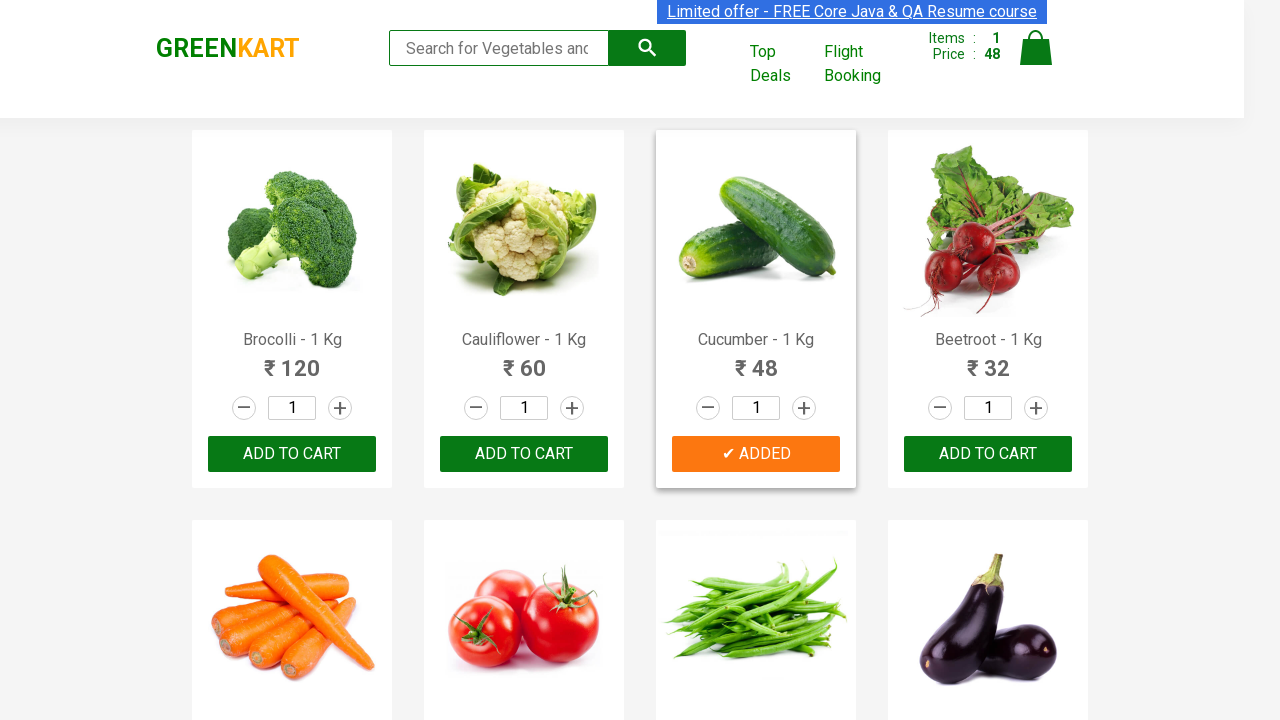

Retrieved product text: 'Corn - 1 Kg'
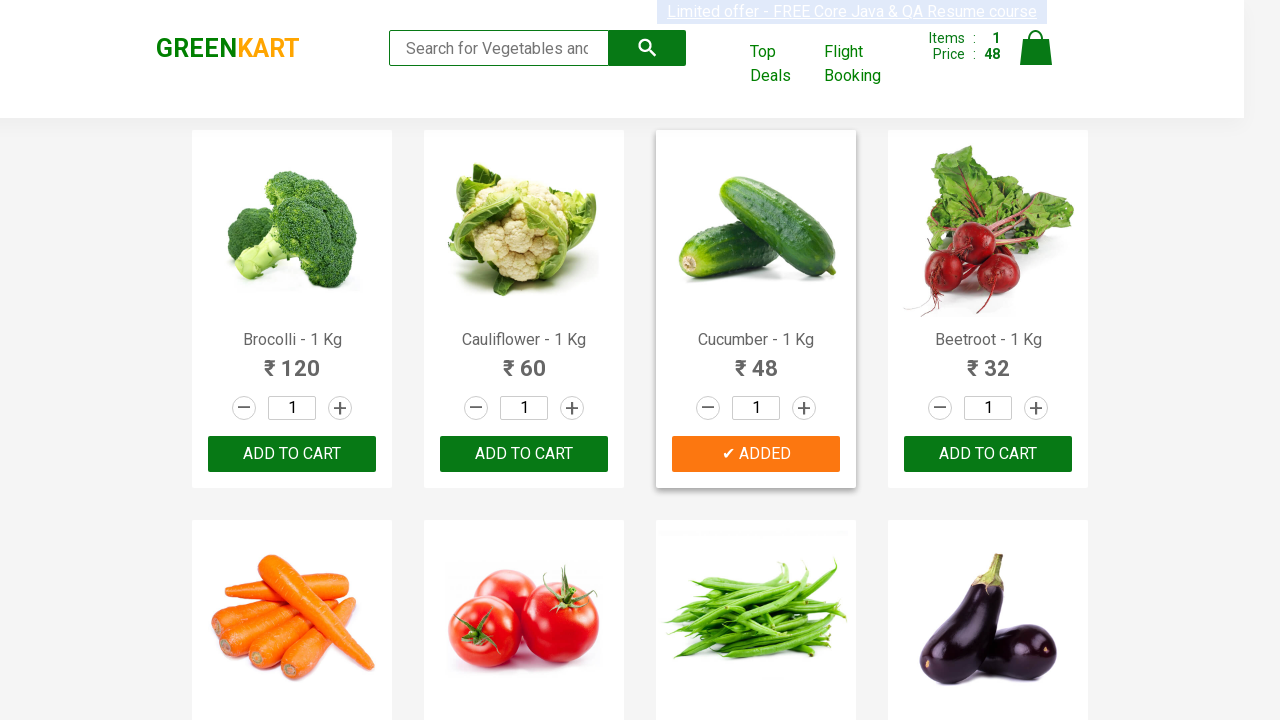

Retrieved product text: 'Onion - 1 Kg'
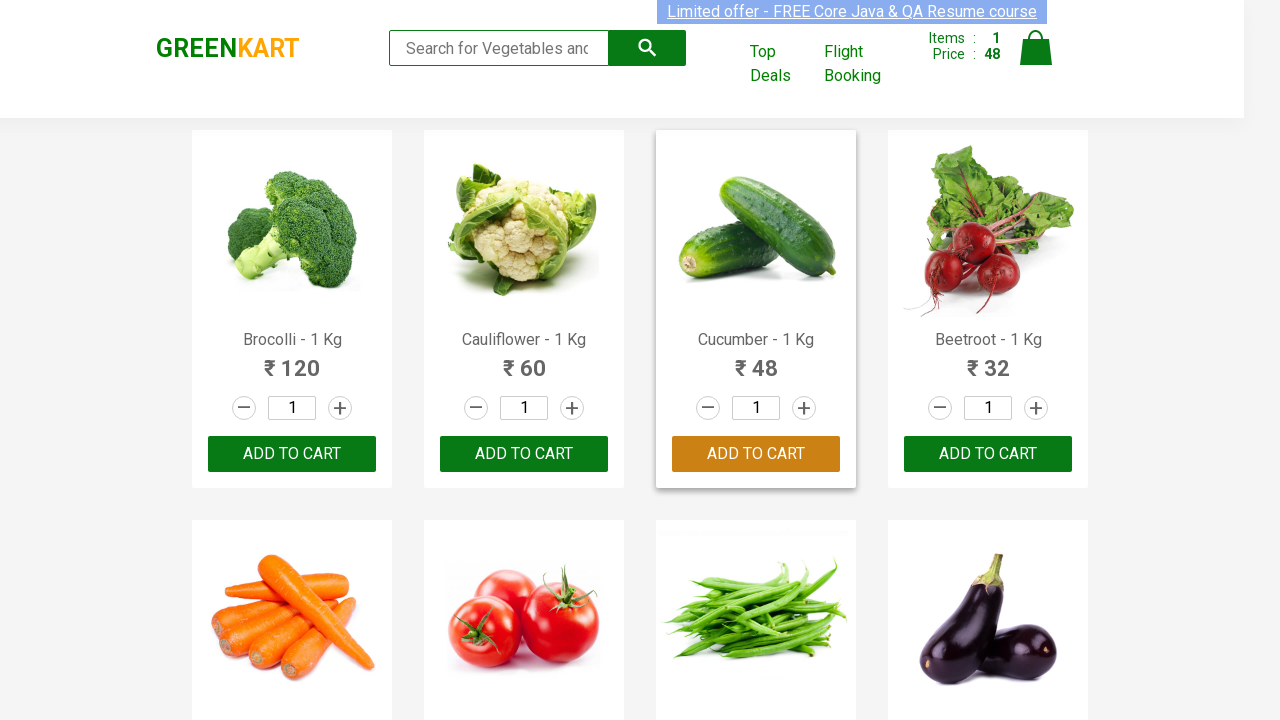

Retrieved product text: 'Apple - 1 Kg'
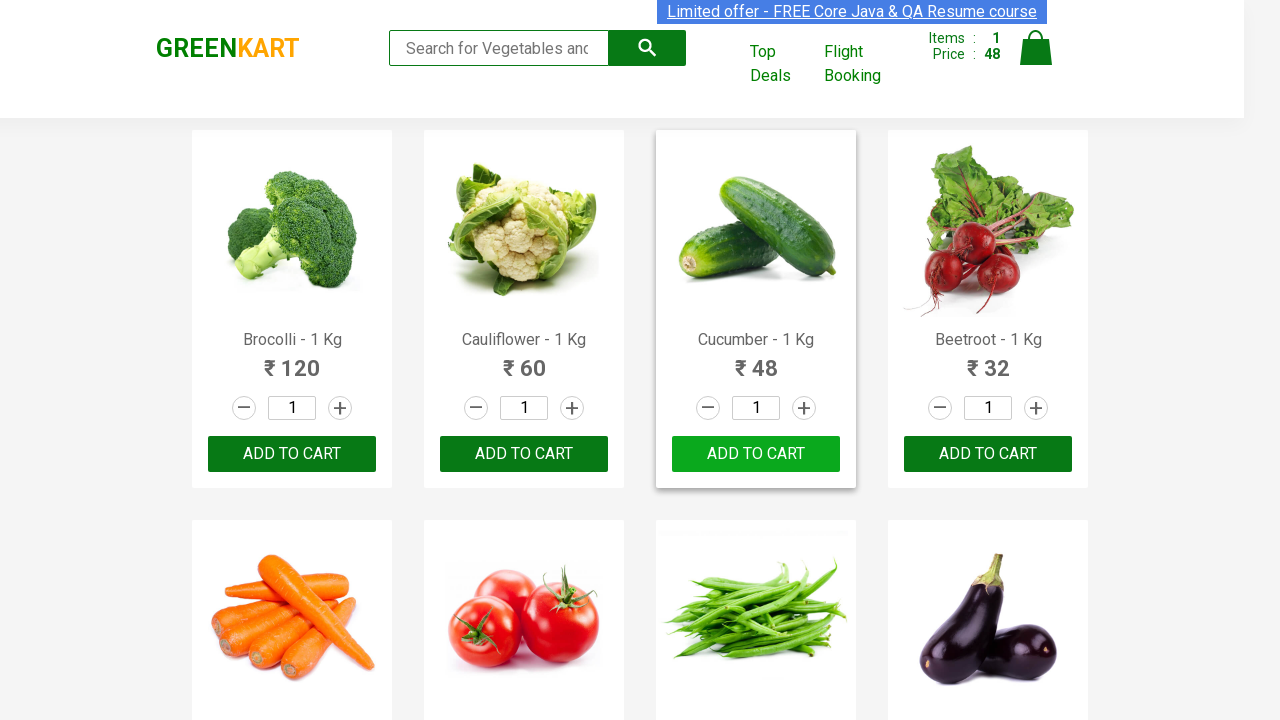

Retrieved product text: 'Banana - 1 Kg'
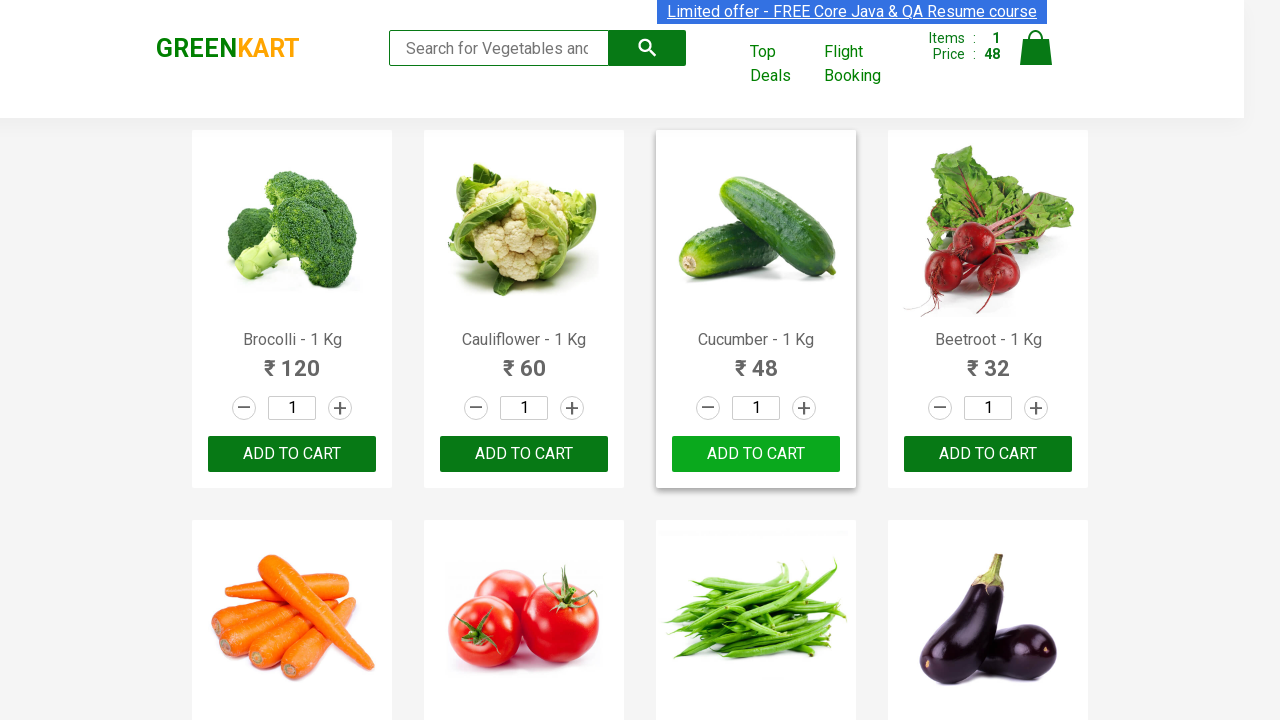

Retrieved product text: 'Grapes - 1 Kg'
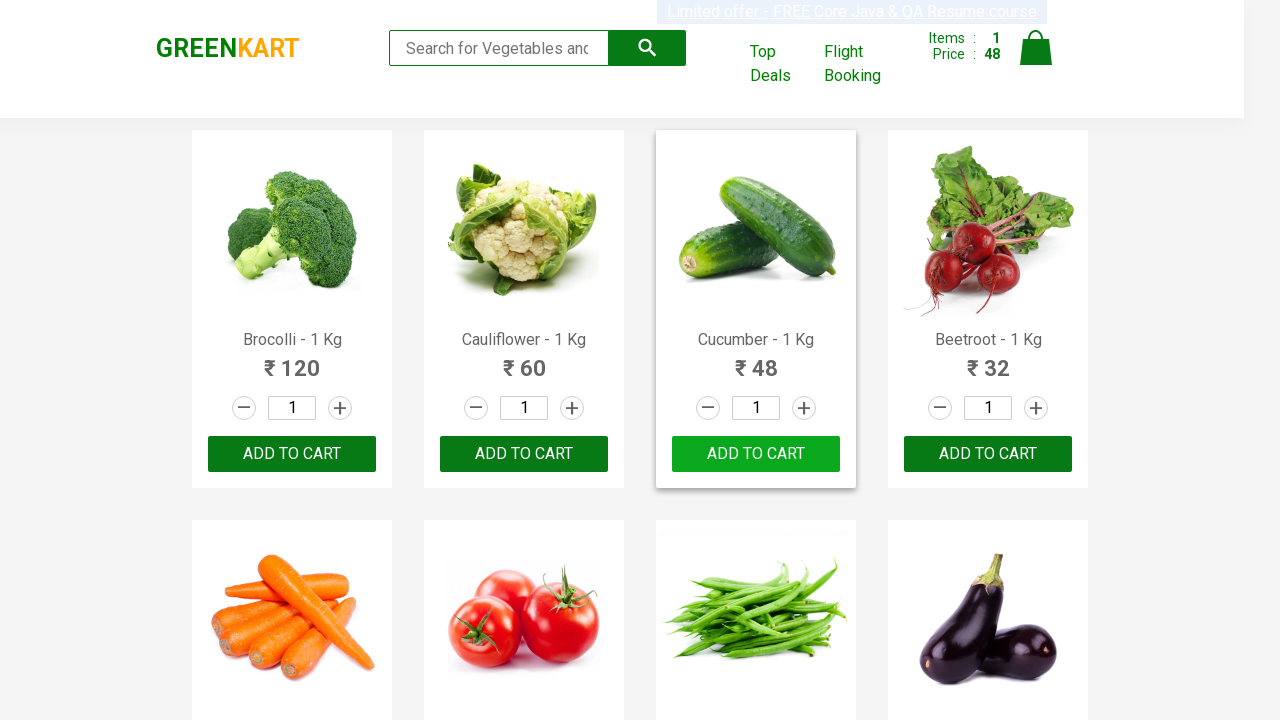

Retrieved product text: 'Mango - 1 Kg'
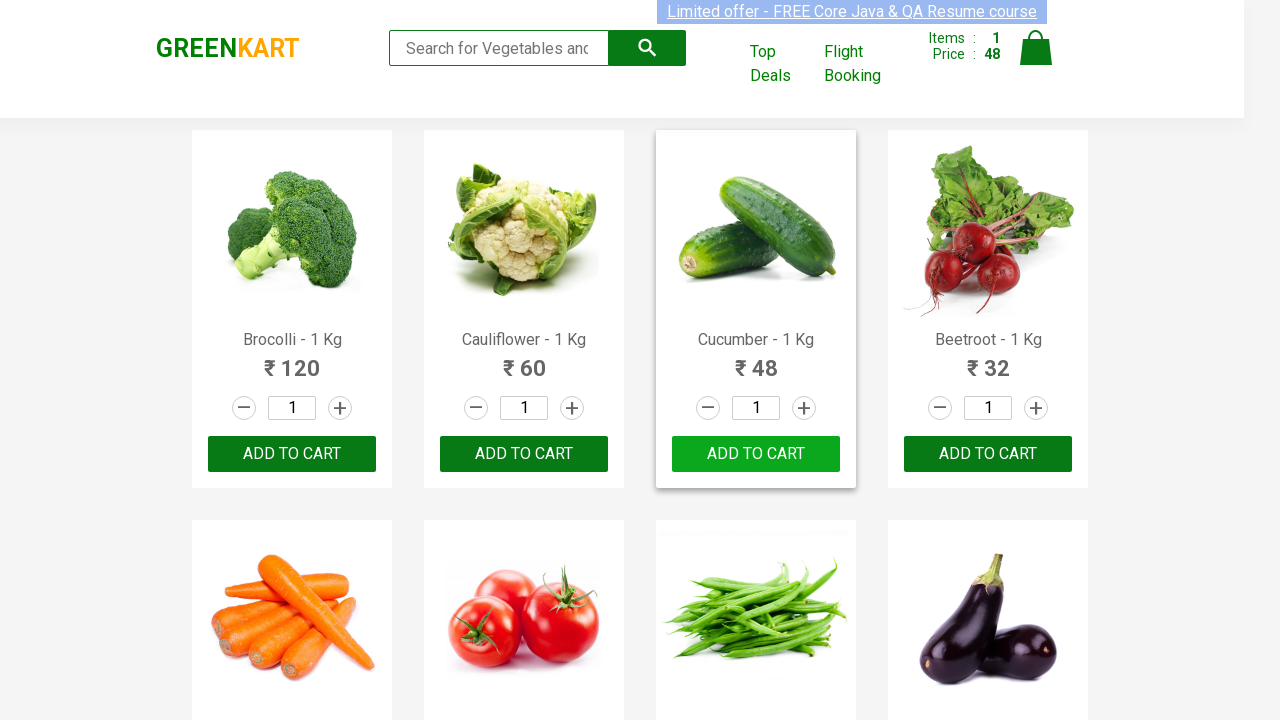

Retrieved product text: 'Musk Melon - 1 Kg'
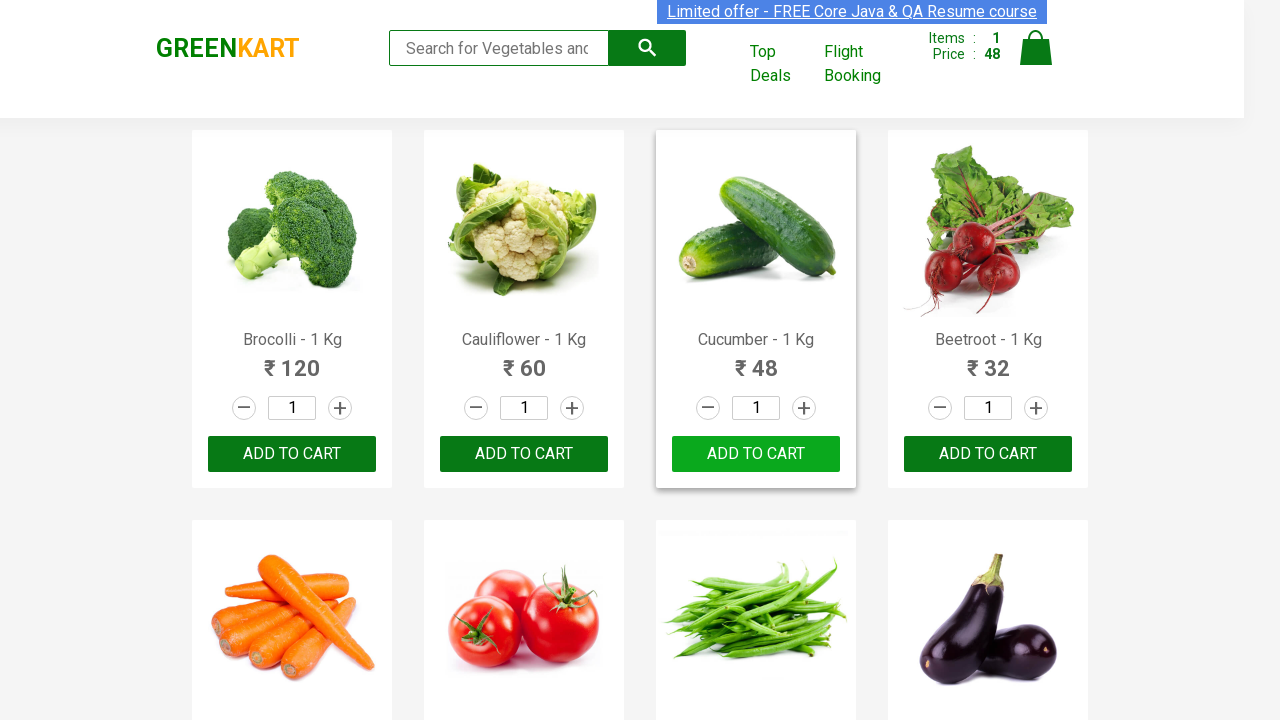

Retrieved product text: 'Orange - 1 Kg'
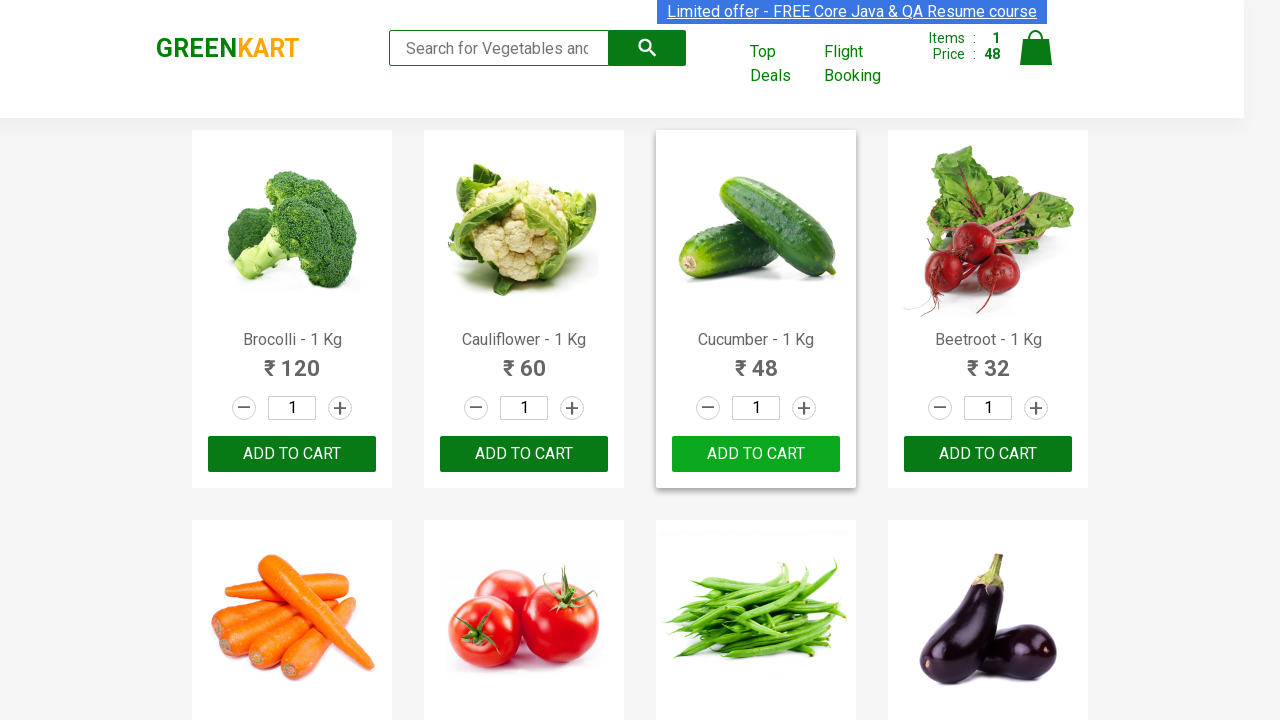

Retrieved product text: 'Pears - 1 Kg'
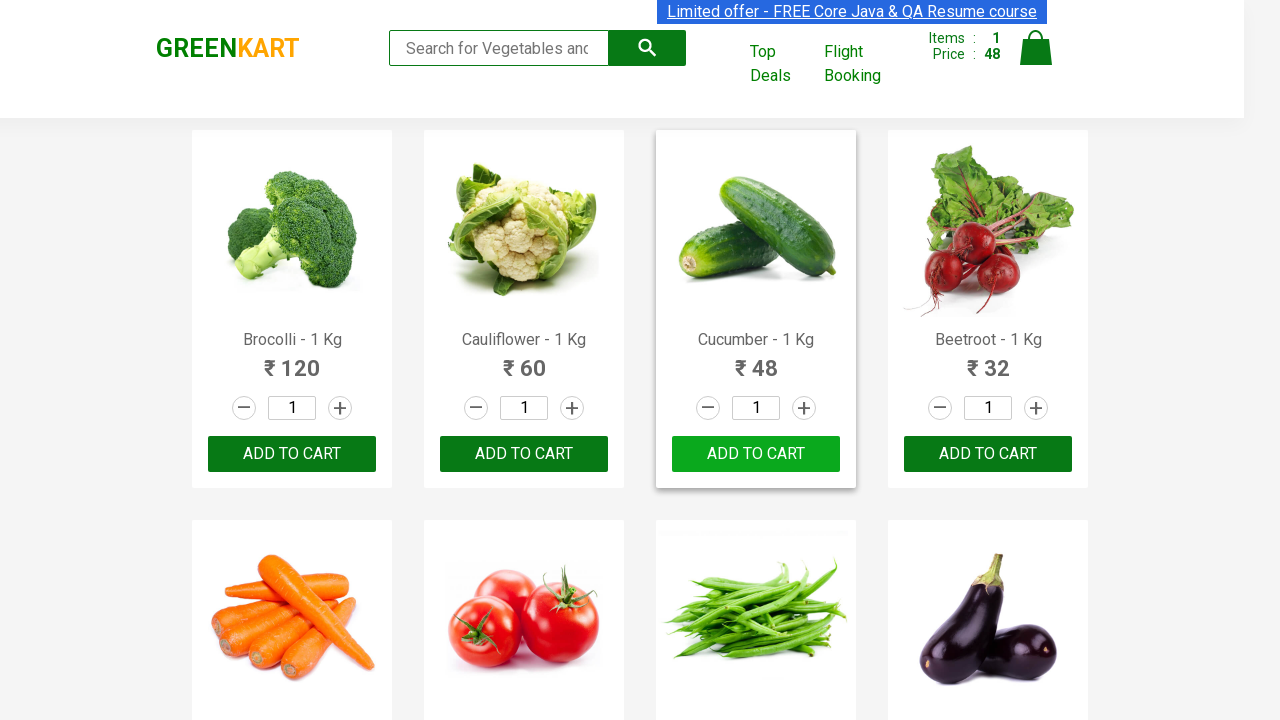

Retrieved product text: 'Pomegranate - 1 Kg'
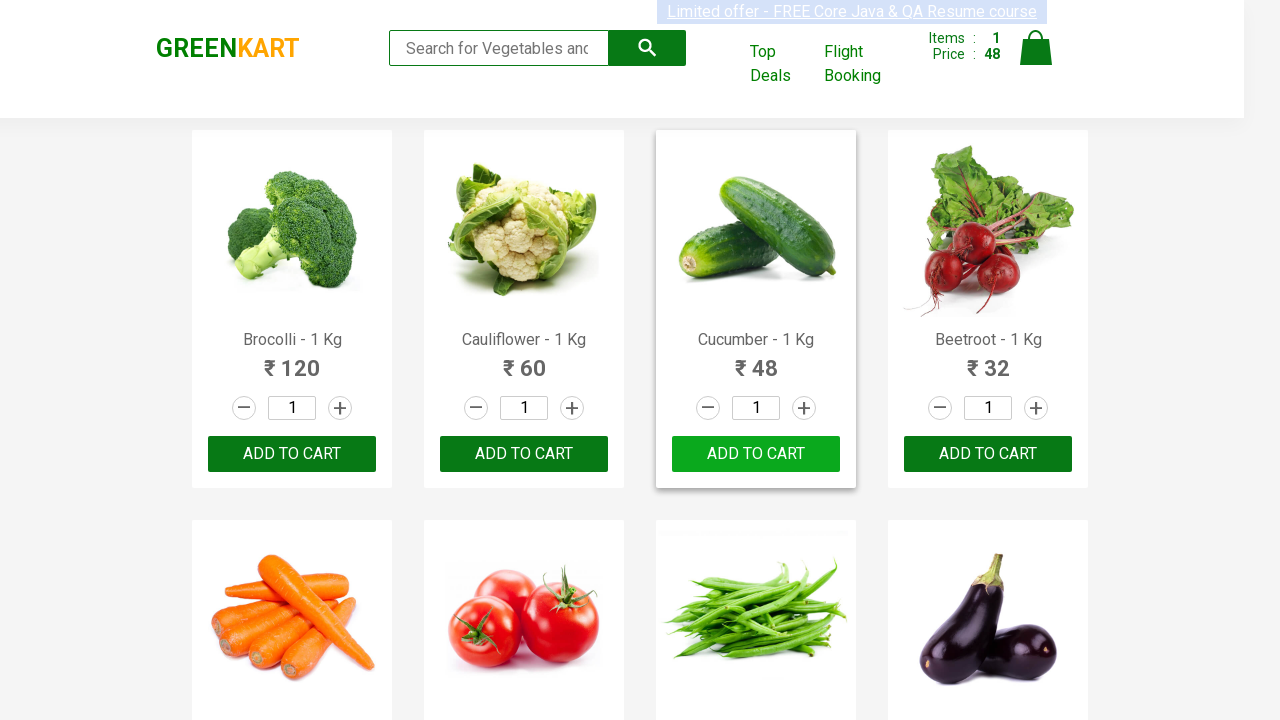

Retrieved product text: 'Raspberry - 1/4 Kg'
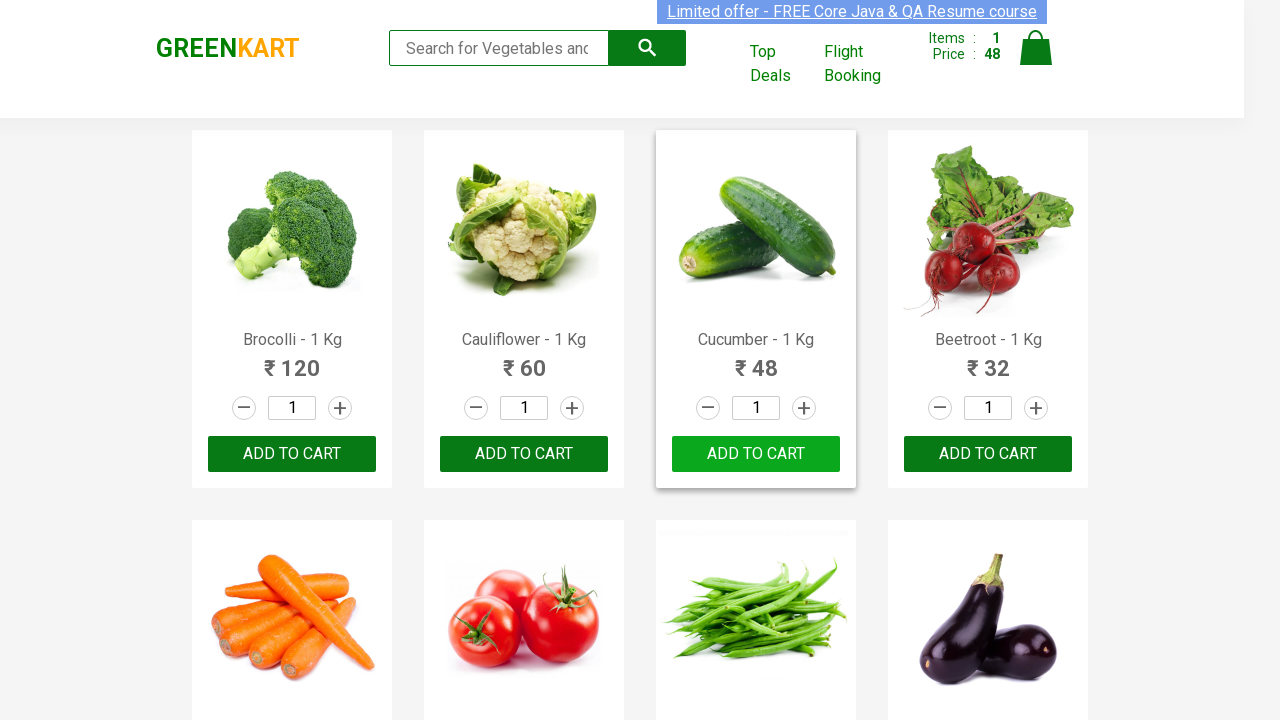

Retrieved product text: 'Strawberry - 1/4 Kg'
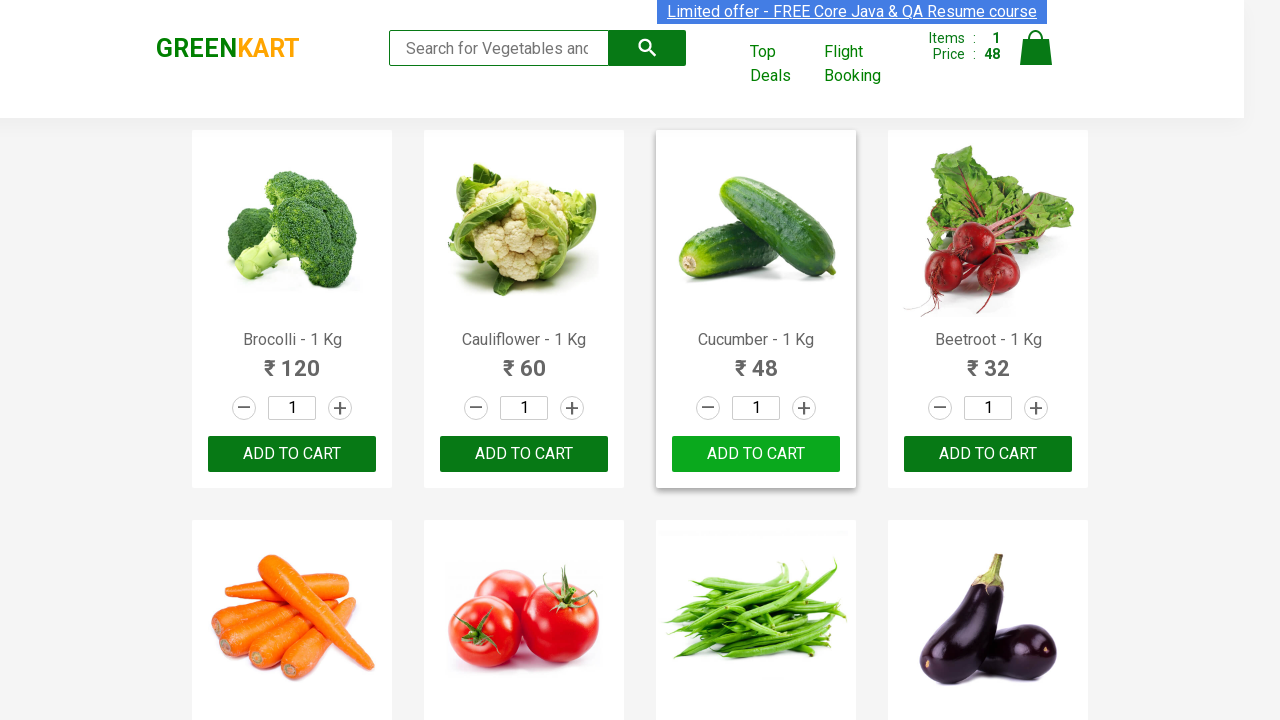

Retrieved product text: 'Water Melon - 1 Kg'
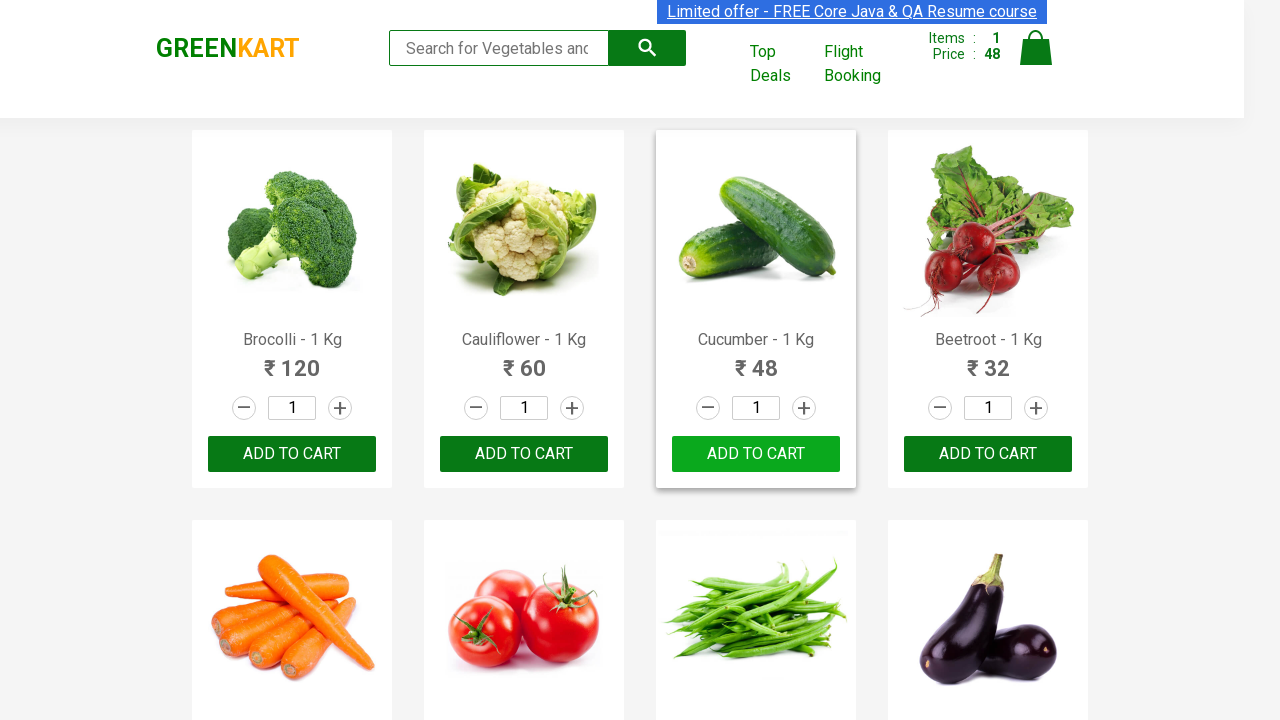

Retrieved product text: 'Almonds - 1/4 Kg'
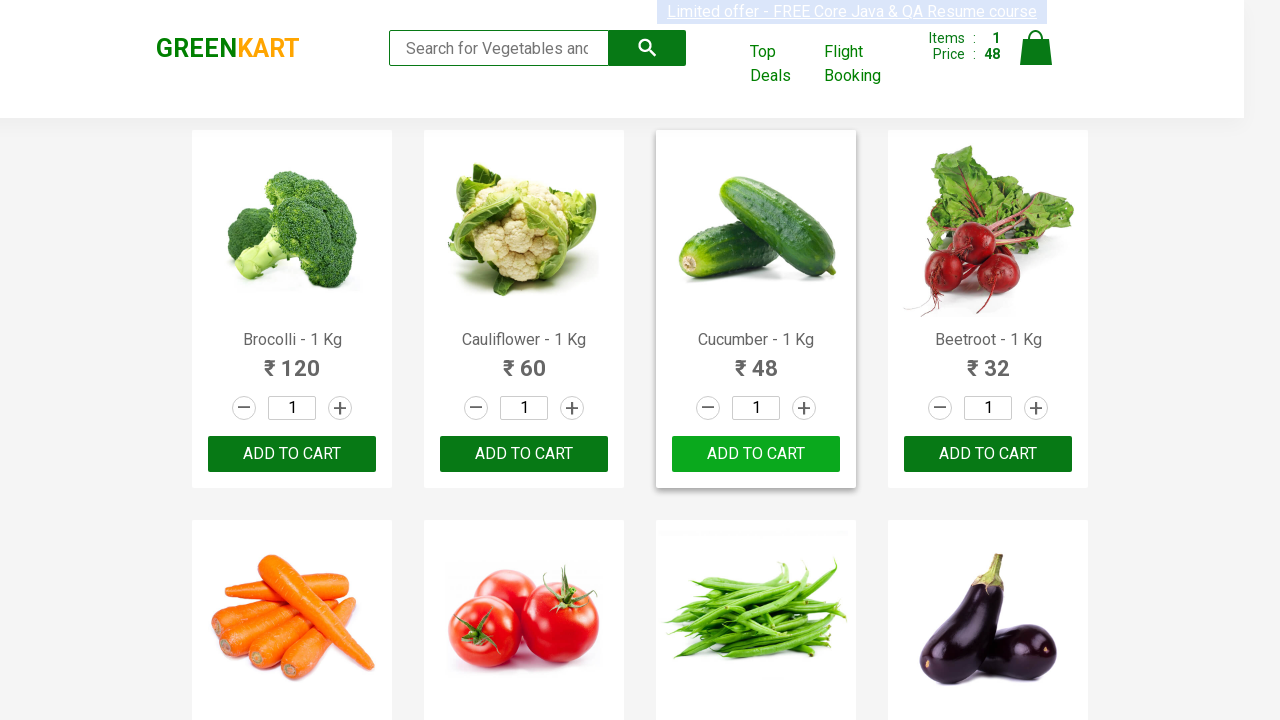

Retrieved product text: 'Pista - 1/4 Kg'
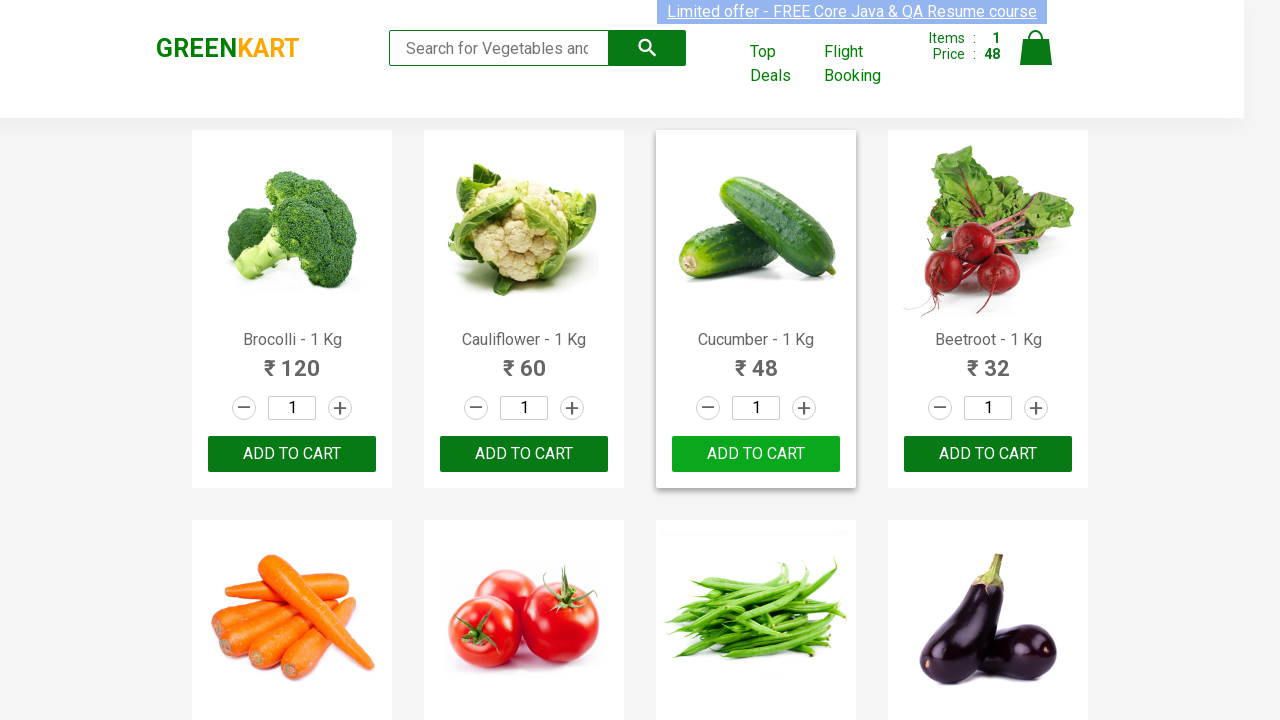

Retrieved product text: 'Nuts Mixture - 1 Kg'
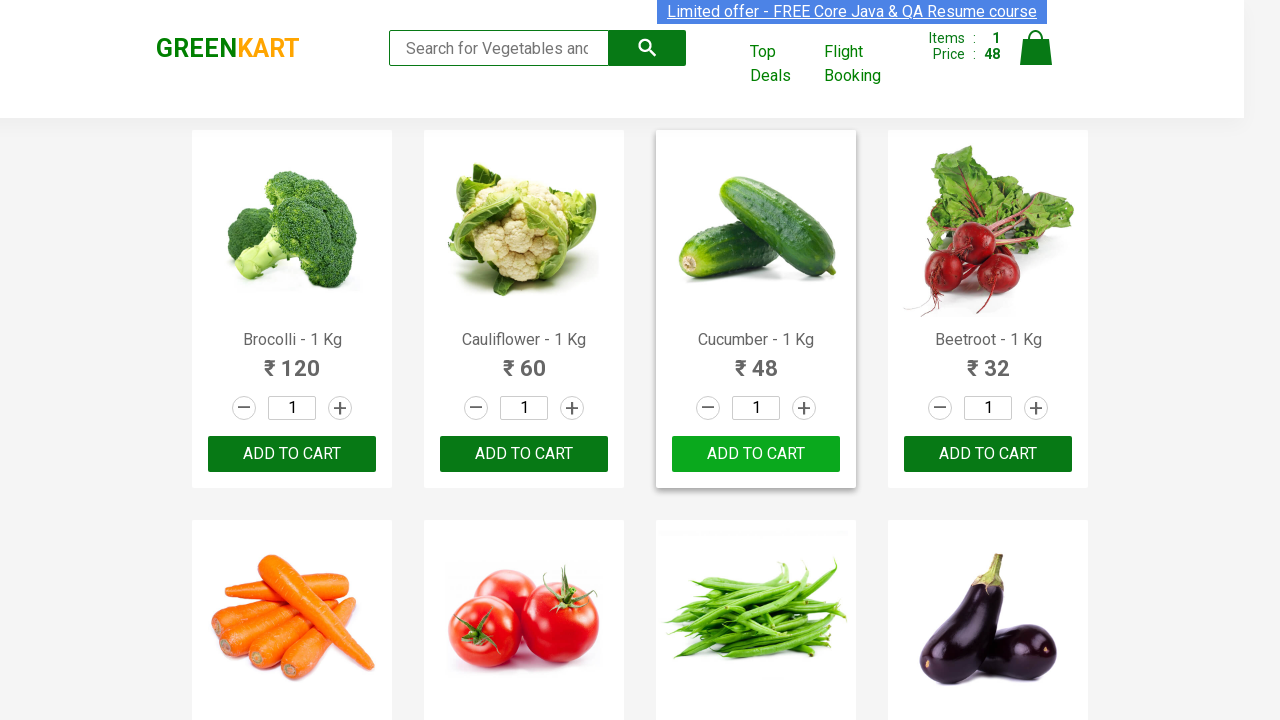

Retrieved product text: 'Cashews - 1 Kg'
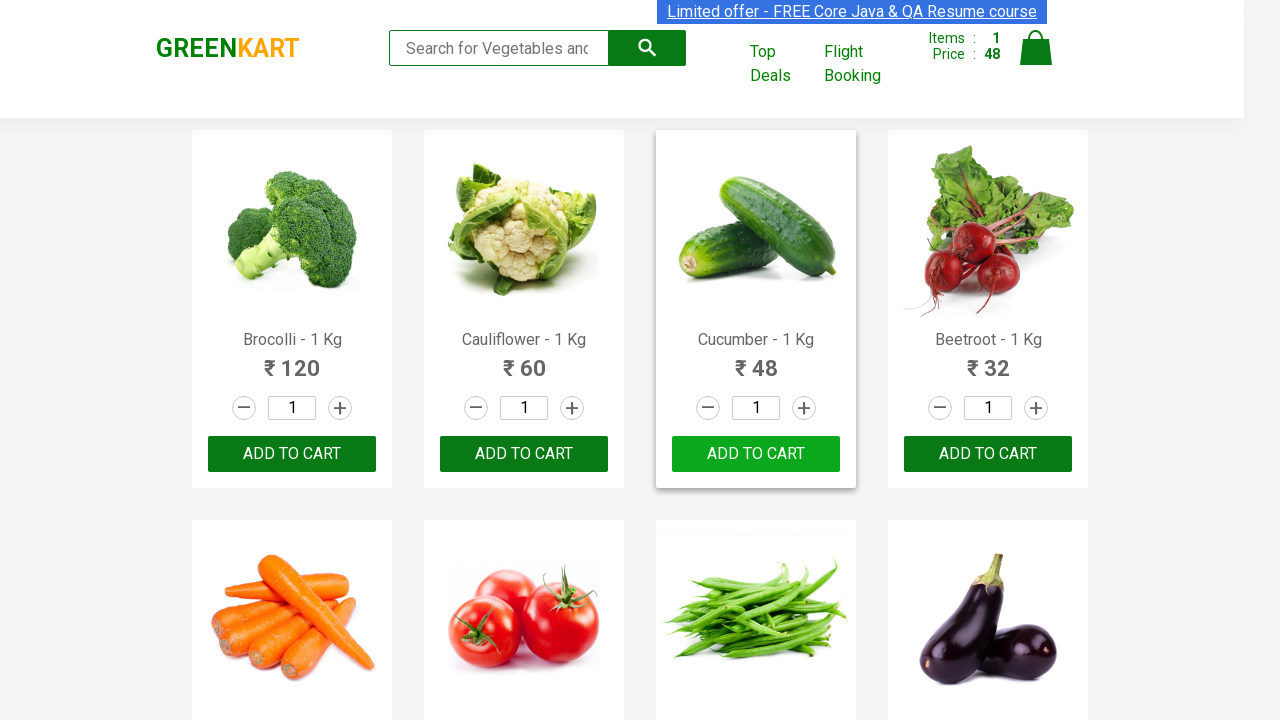

Retrieved product text: 'Walnuts - 1/4 Kg'
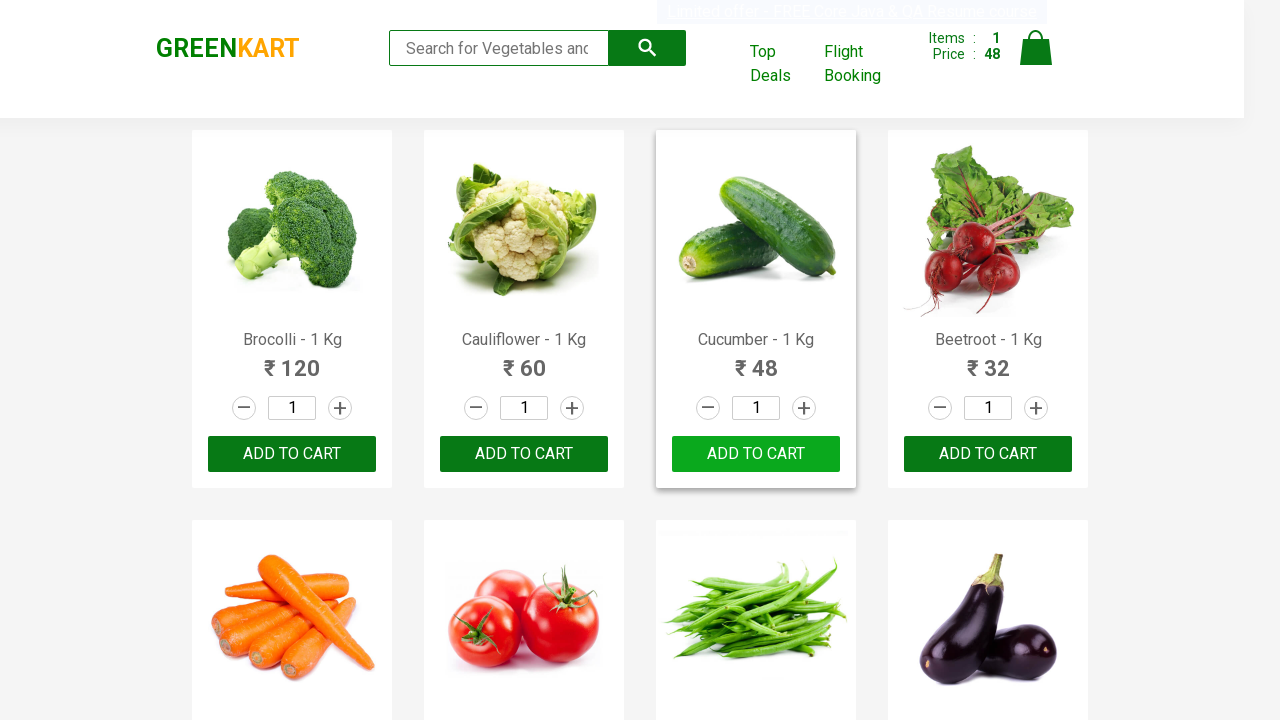

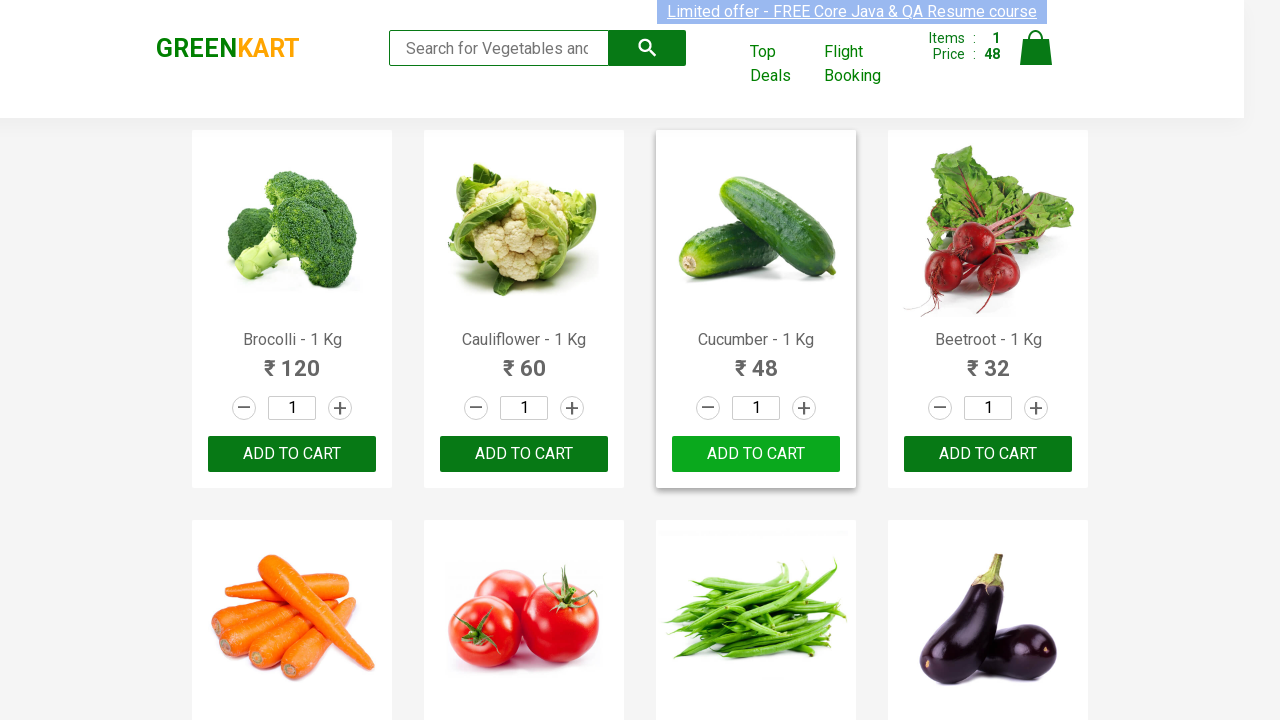